Tests drag and drop functionality by dragging a source element and dropping it onto a target element using click-and-hold, move, and release actions

Starting URL: https://jqueryui.com/resources/demos/droppable/default.html

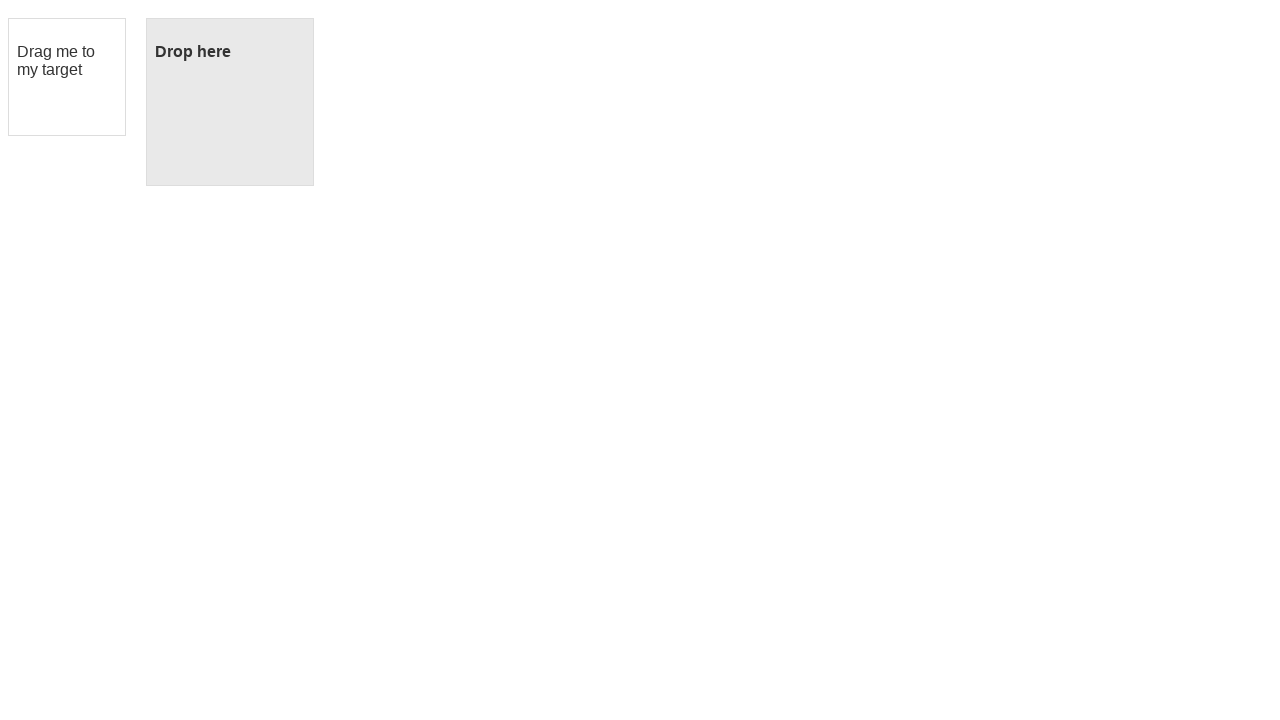

Located draggable source element
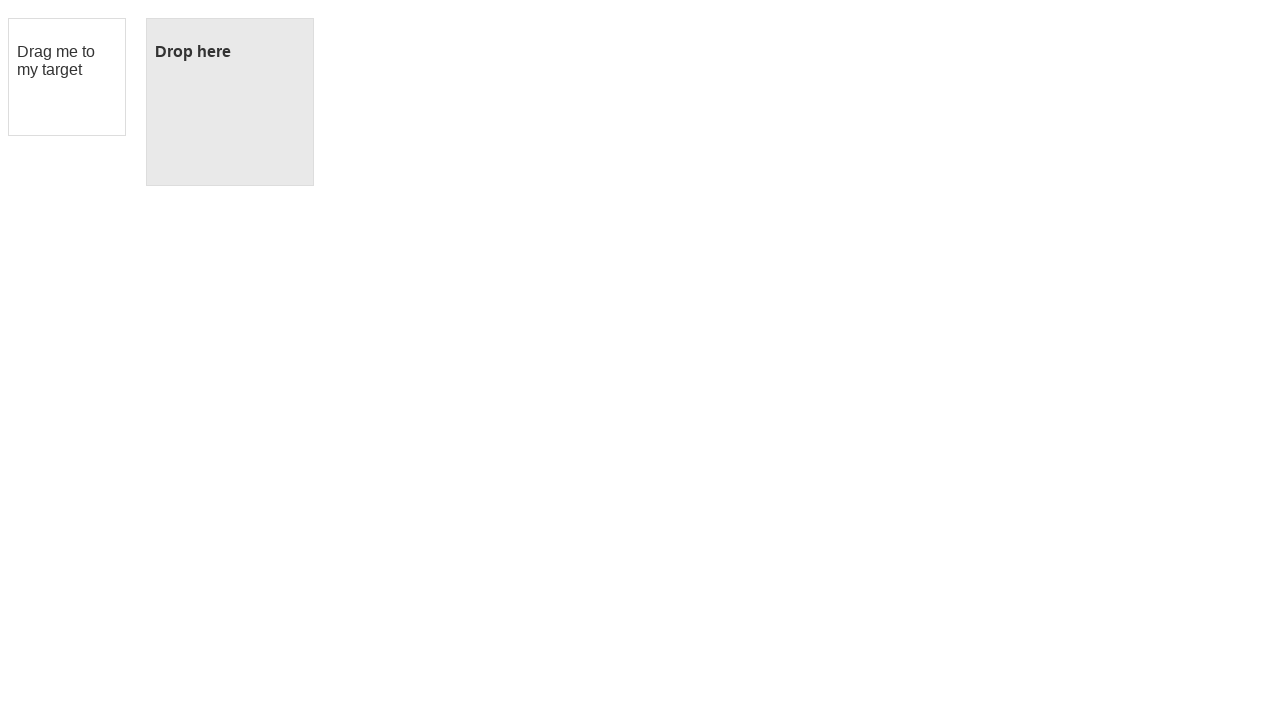

Located droppable target element
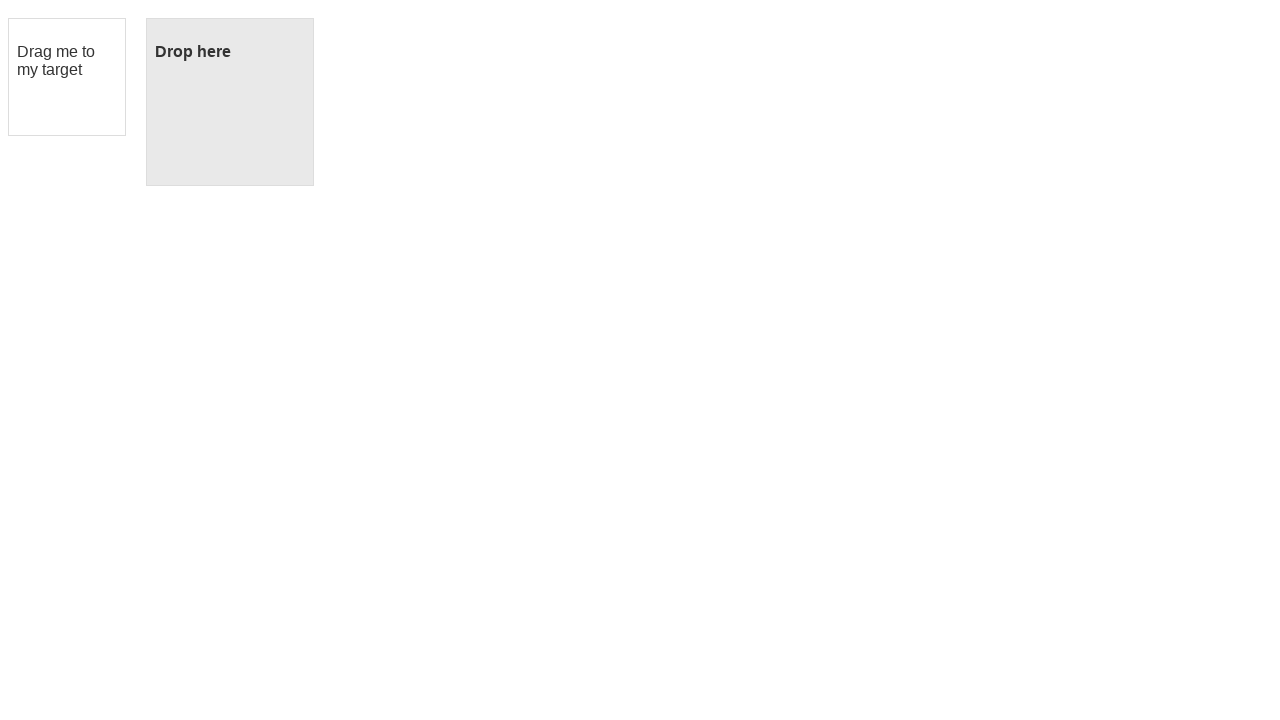

Dragged source element and dropped it onto target element at (230, 102)
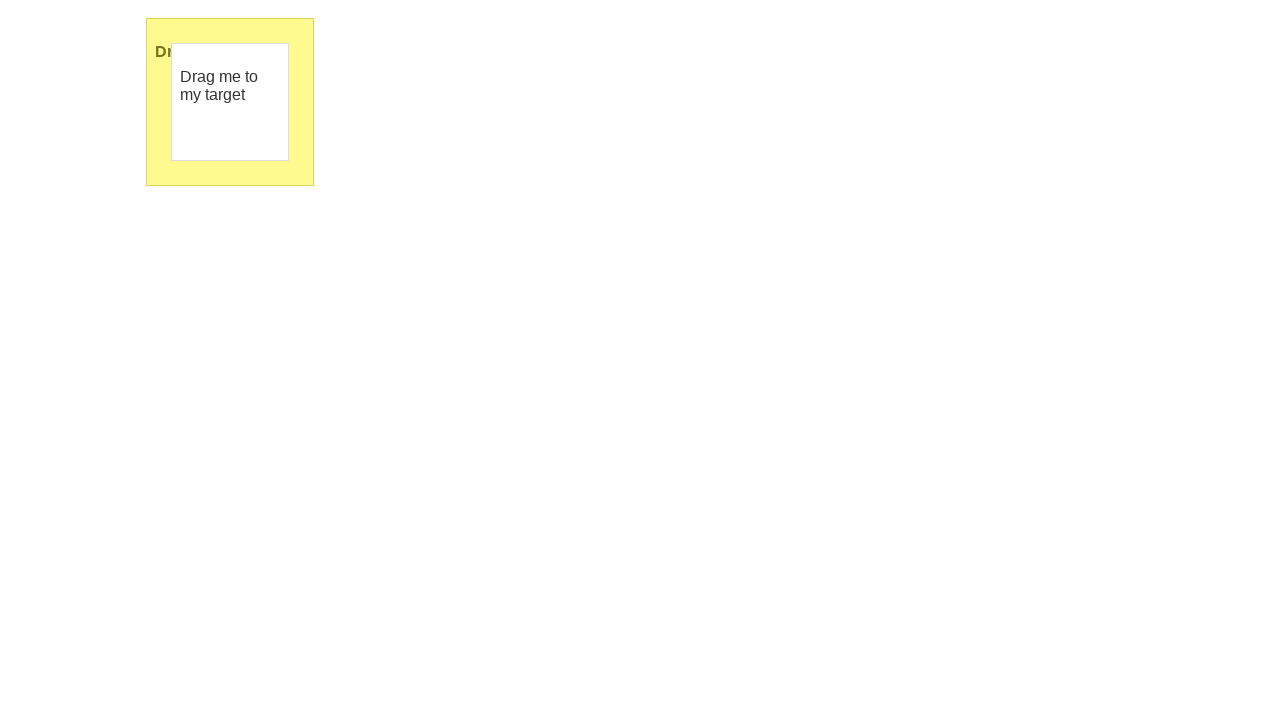

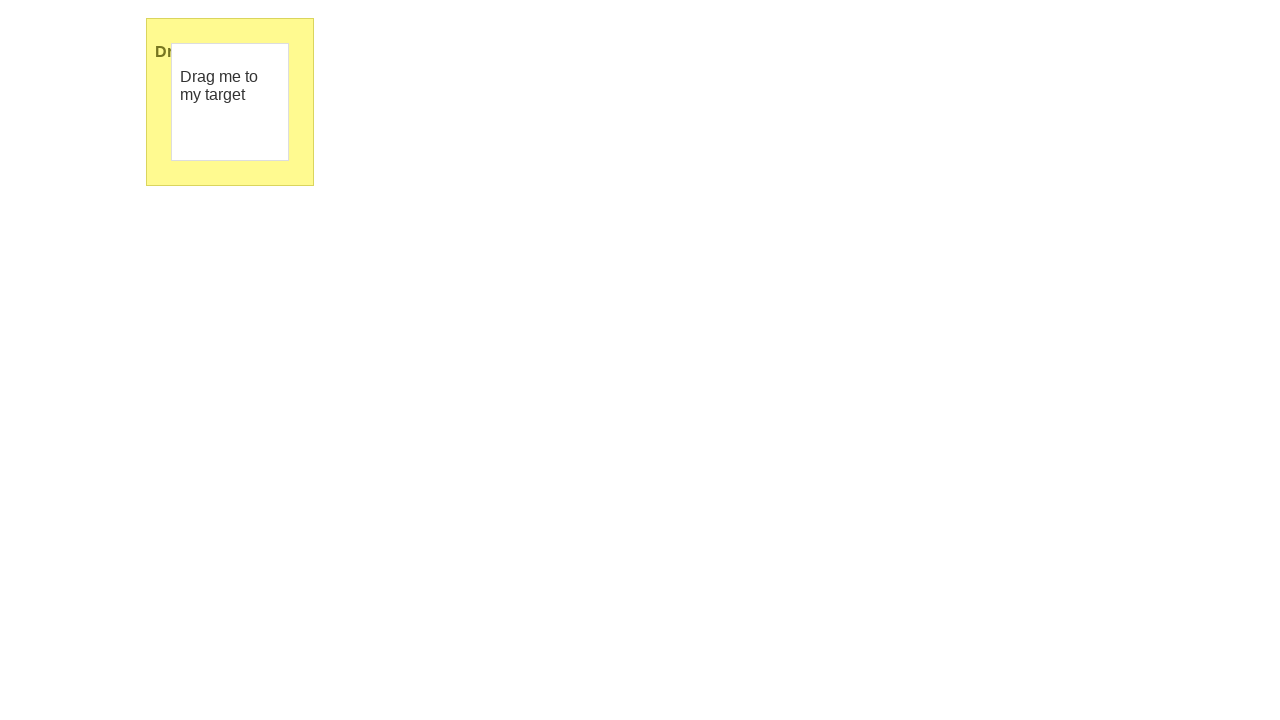